Tests multi-select with Ctrl key by selecting specific non-consecutive items while holding Ctrl

Starting URL: https://automationfc.github.io/jquery-selectable/

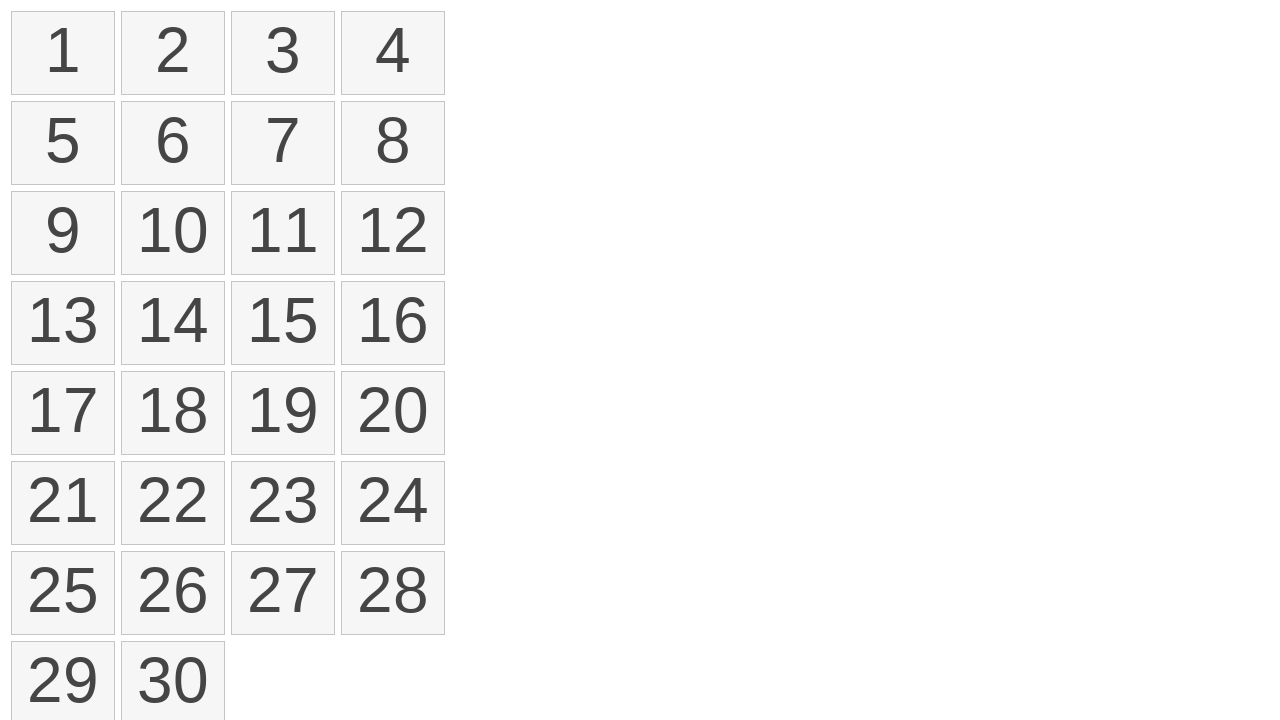

Located all list items in the selectable list
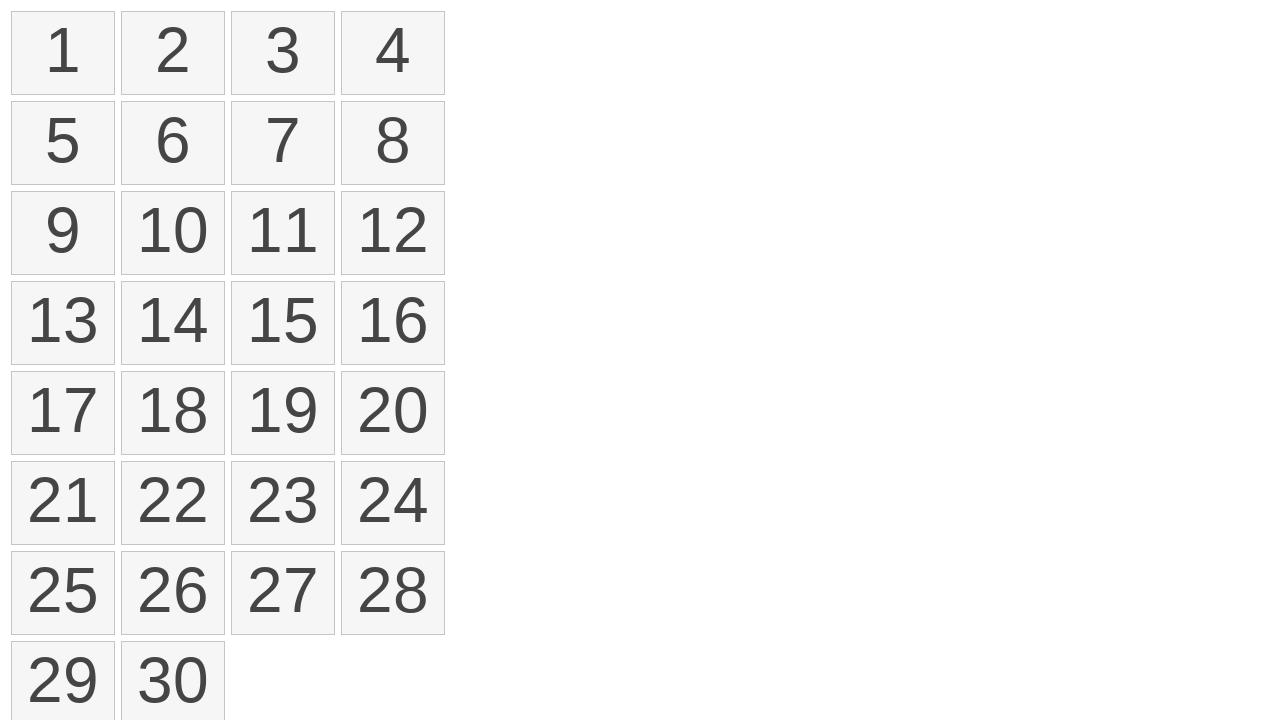

Pressed and held Ctrl key for multi-select
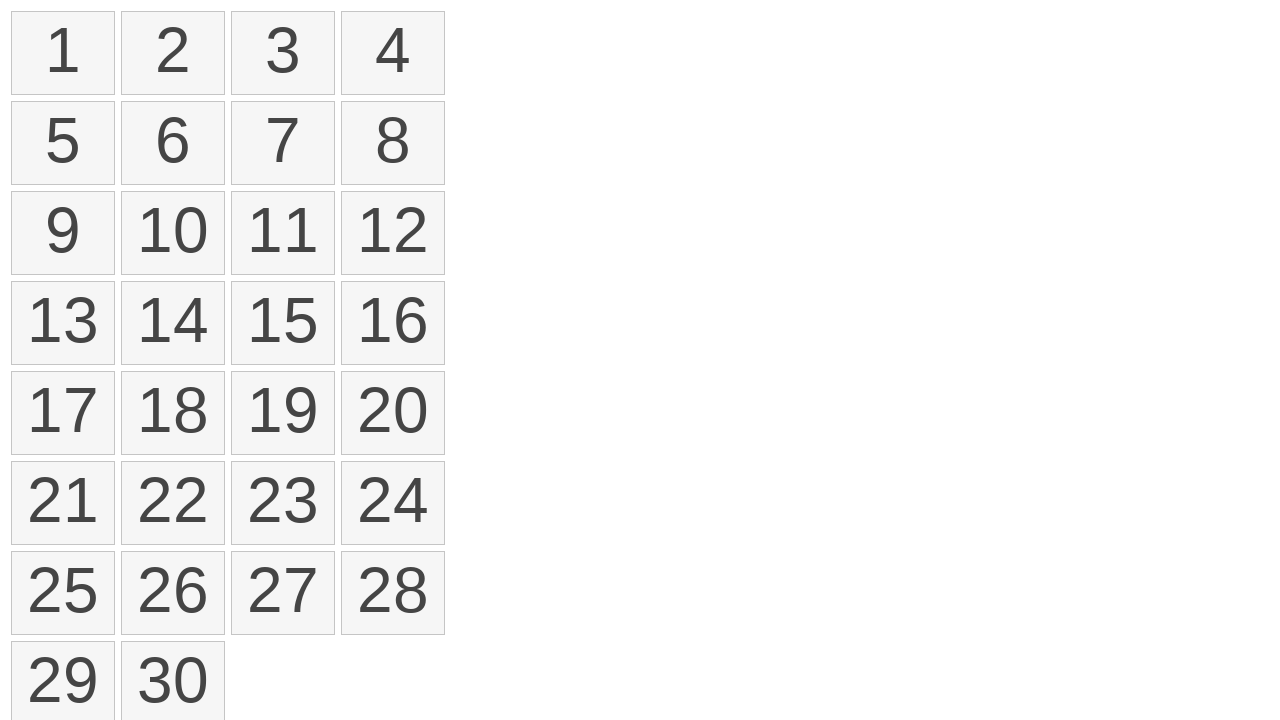

Clicked item at index 1 while holding Ctrl at (173, 53) on xpath=//ol//li >> nth=1
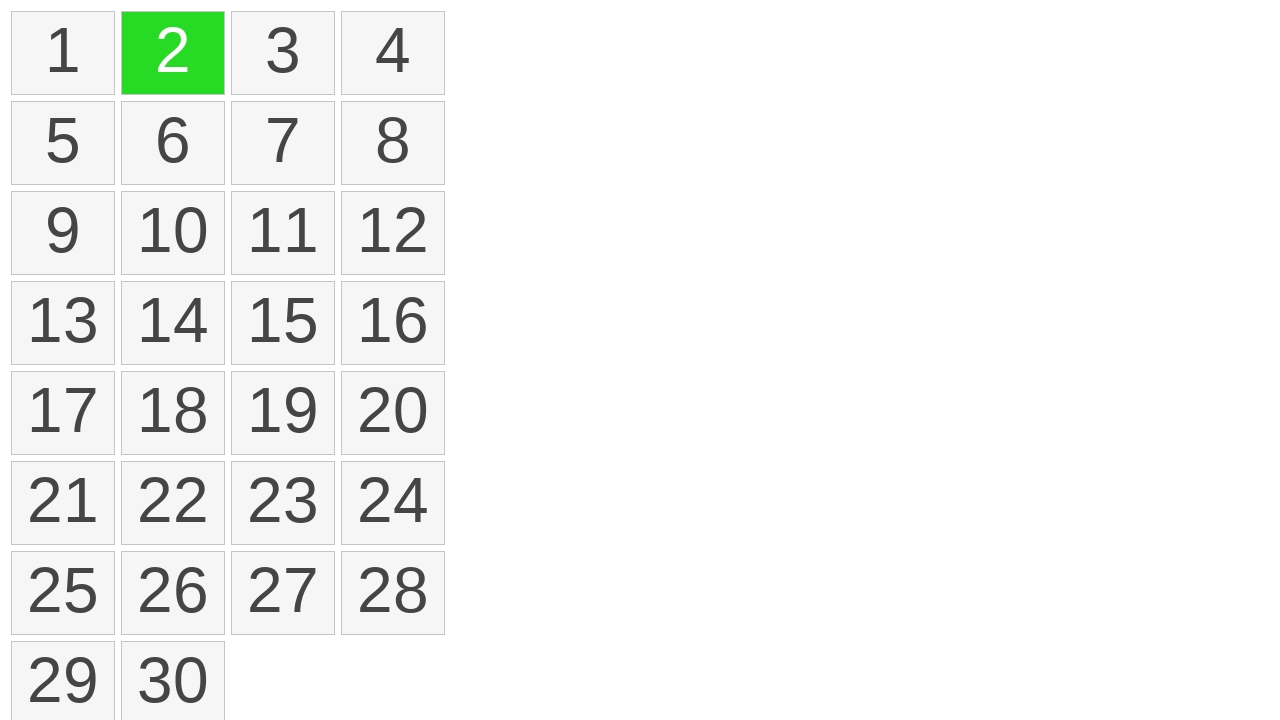

Clicked item at index 3 while holding Ctrl at (393, 53) on xpath=//ol//li >> nth=3
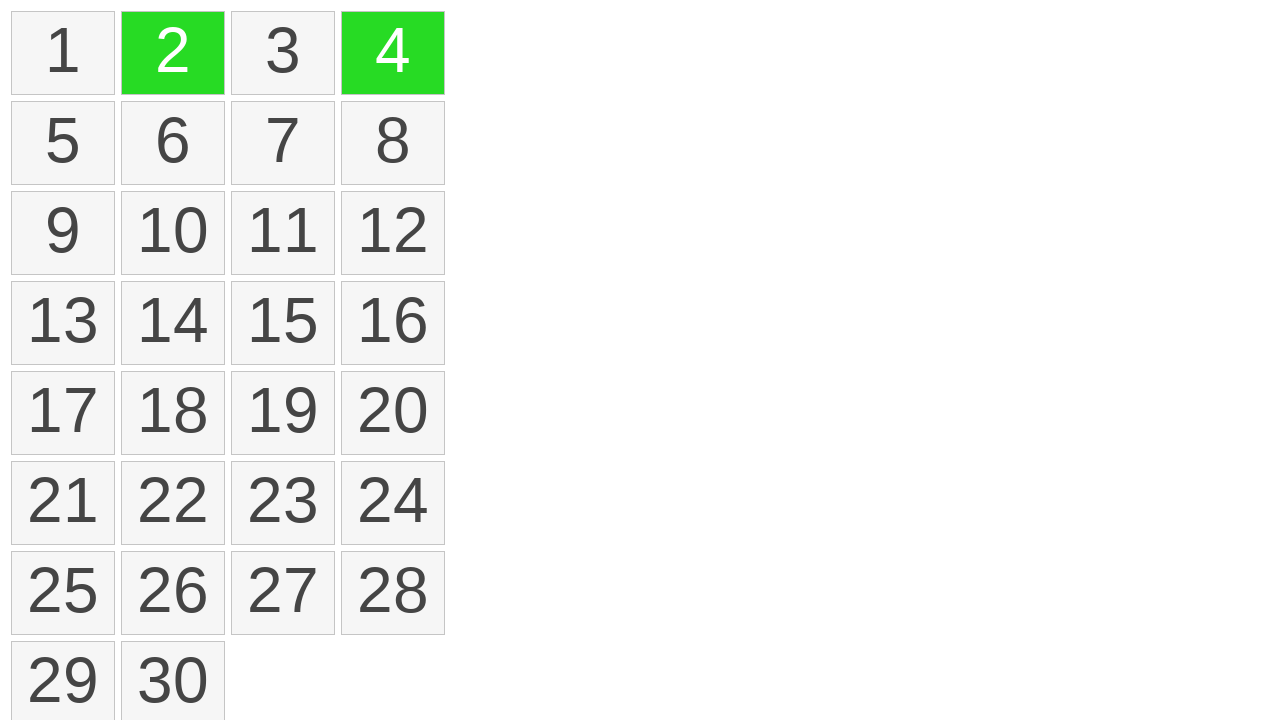

Clicked item at index 4 while holding Ctrl at (63, 143) on xpath=//ol//li >> nth=4
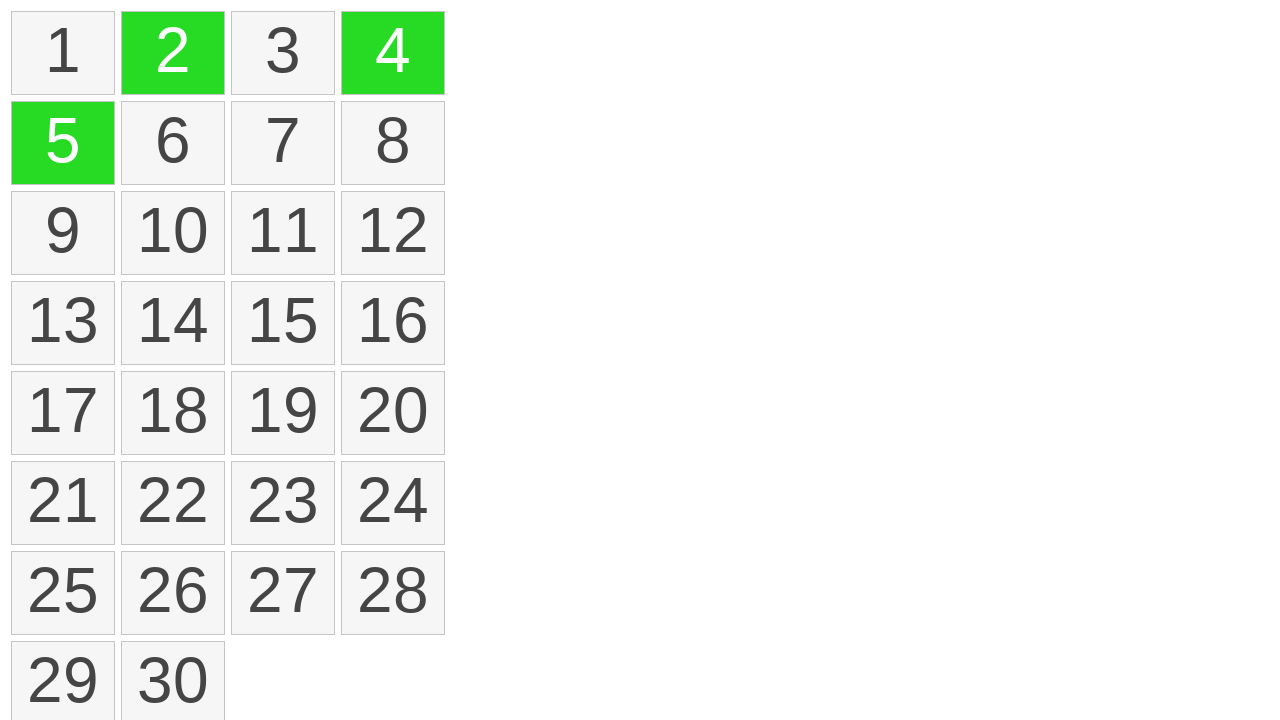

Clicked item at index 6 while holding Ctrl at (283, 143) on xpath=//ol//li >> nth=6
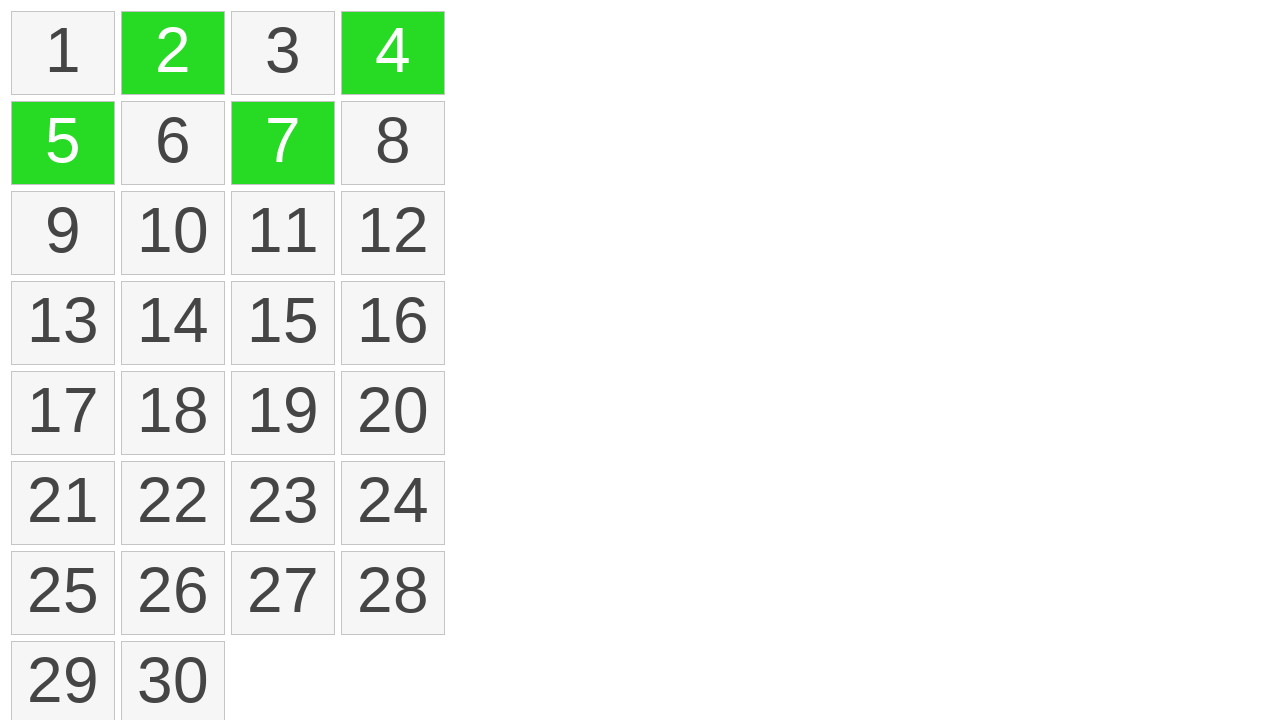

Clicked item at index 10 while holding Ctrl at (283, 233) on xpath=//ol//li >> nth=10
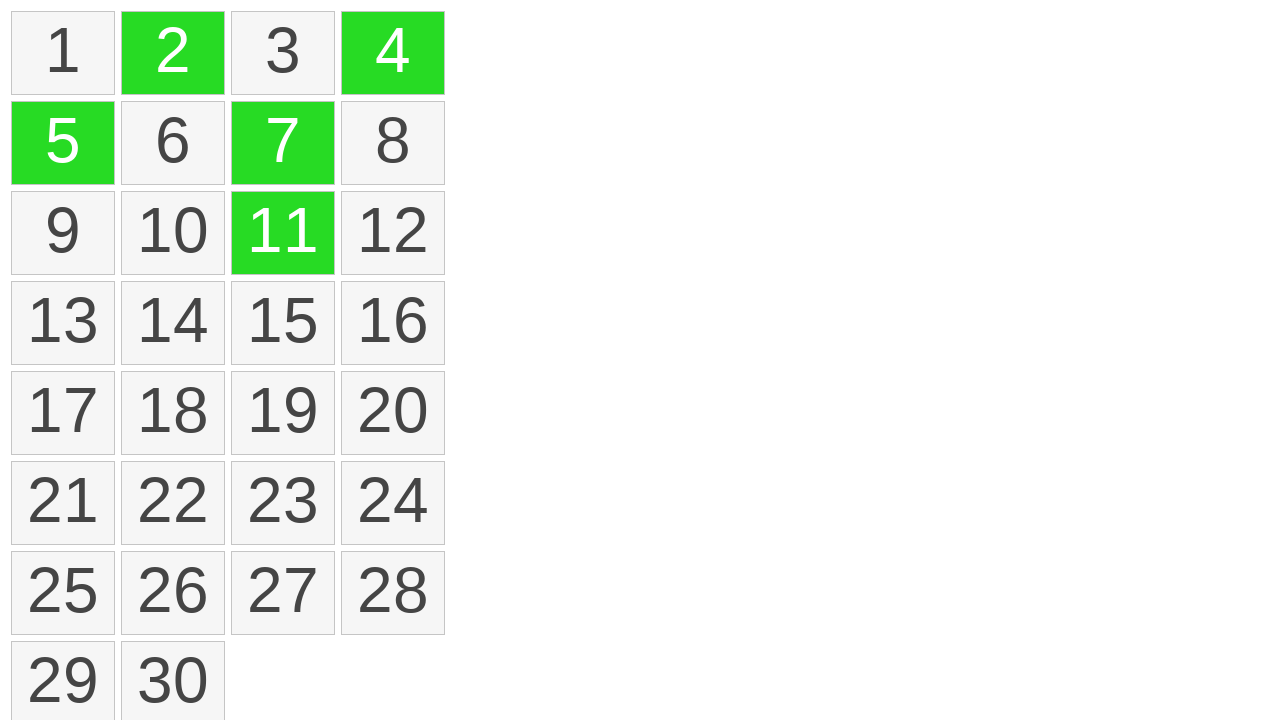

Released Ctrl key to complete multi-select
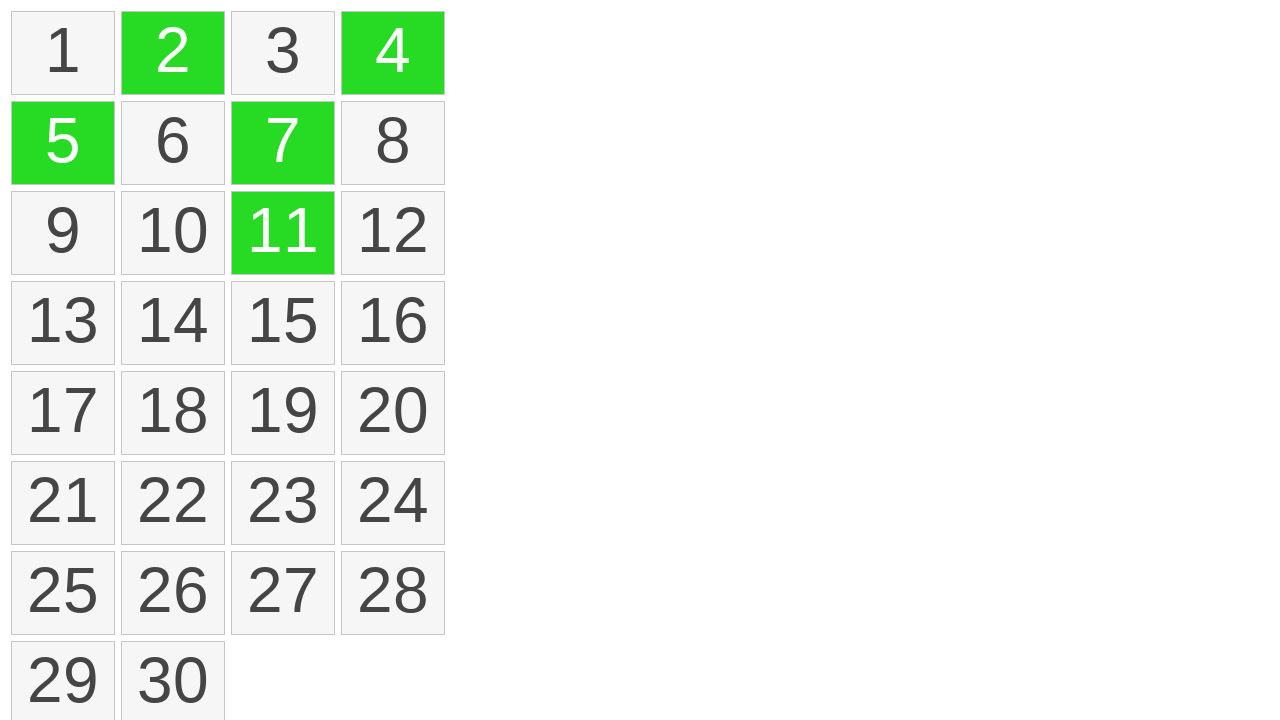

Located all selected items
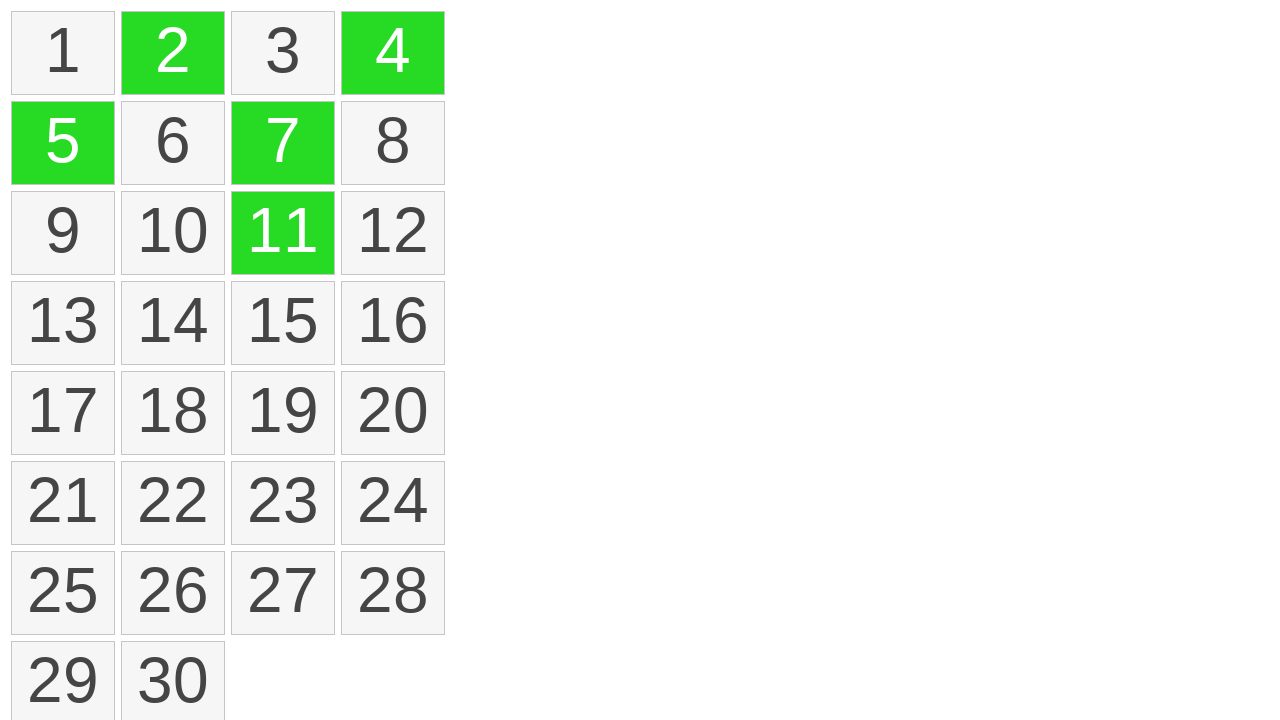

Verified that exactly 5 items are selected
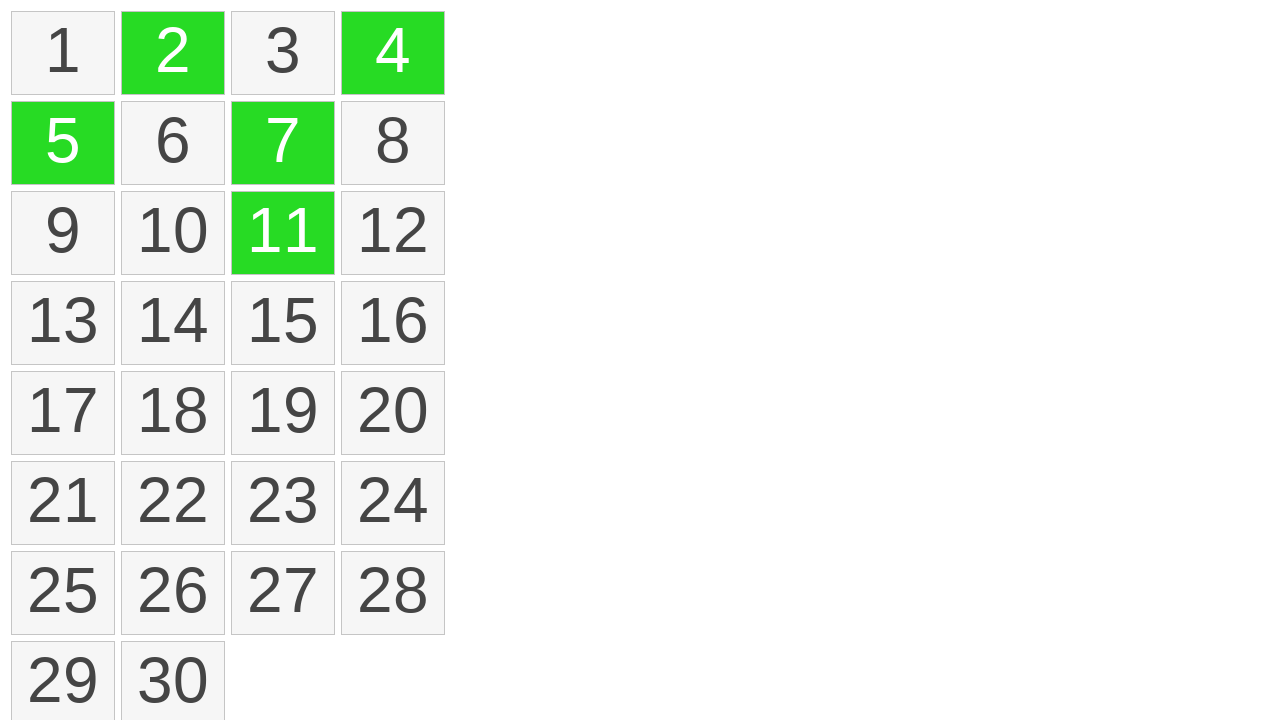

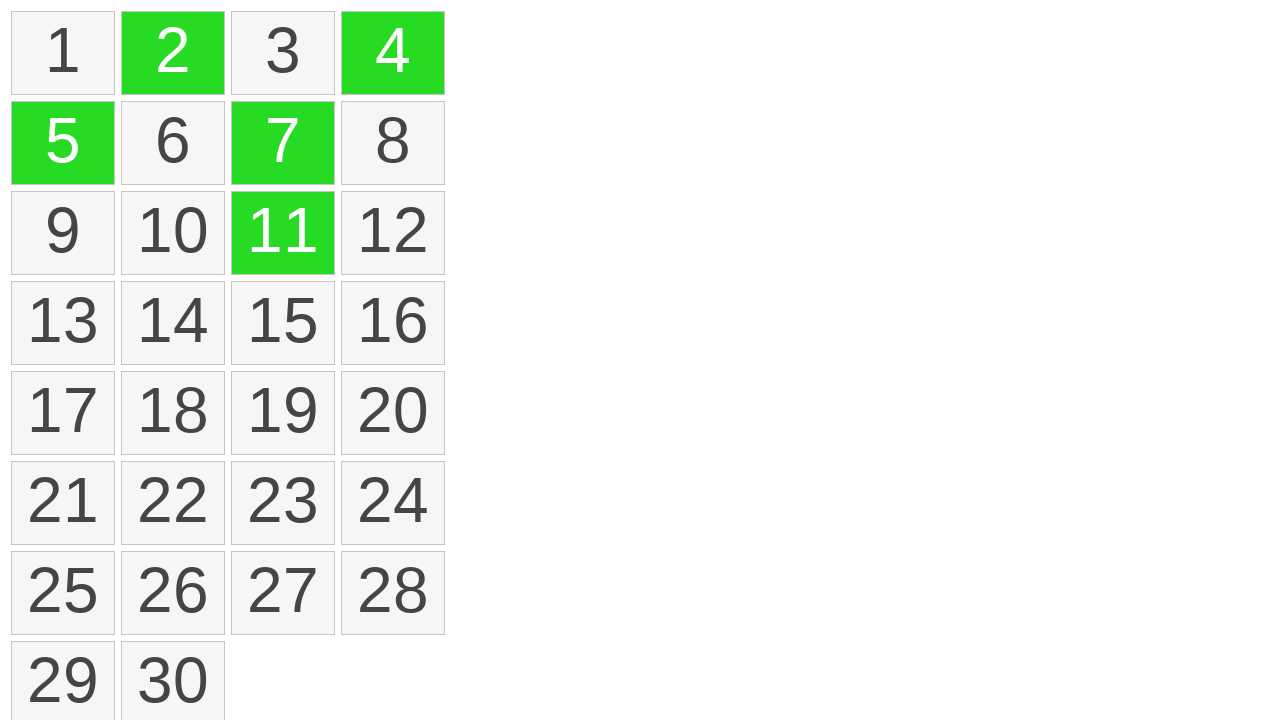